Tests dynamic loading functionality by clicking a button to trigger content loading, waiting for a loading indicator to disappear, and verifying the final content is displayed.

Starting URL: http://the-internet.herokuapp.com/dynamic_loading/1

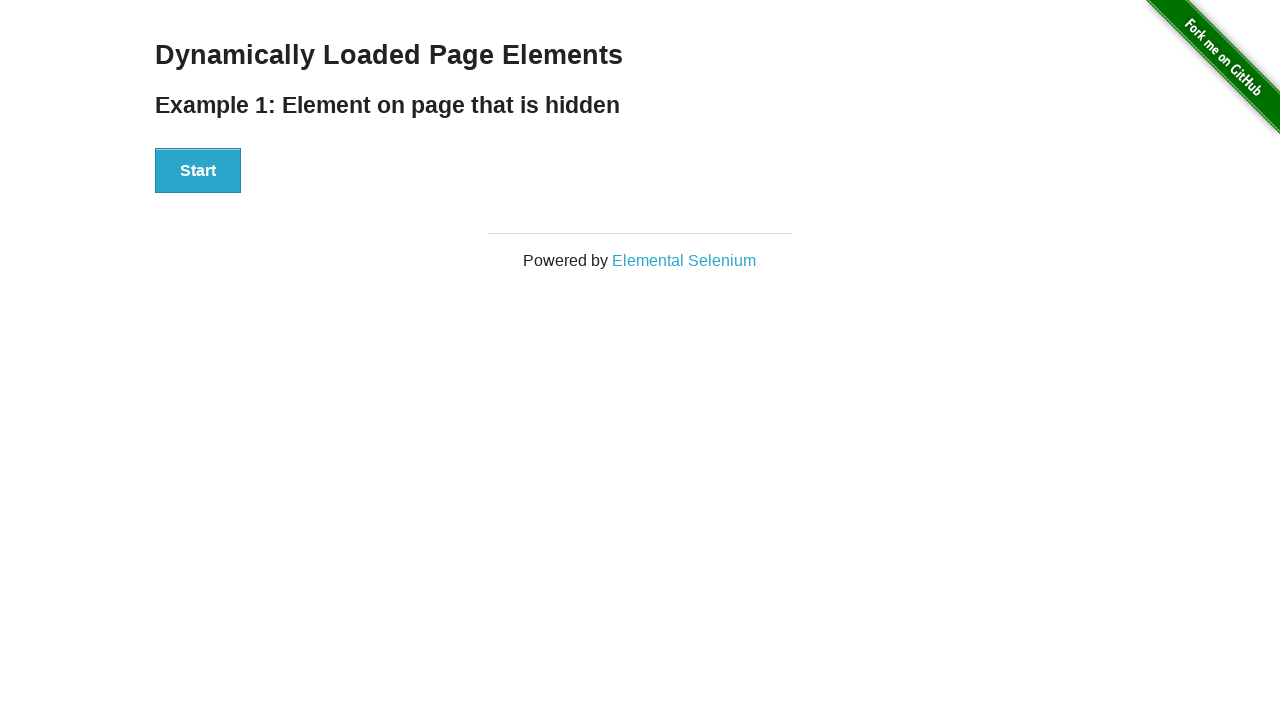

Clicked the start button to trigger dynamic loading at (198, 171) on button
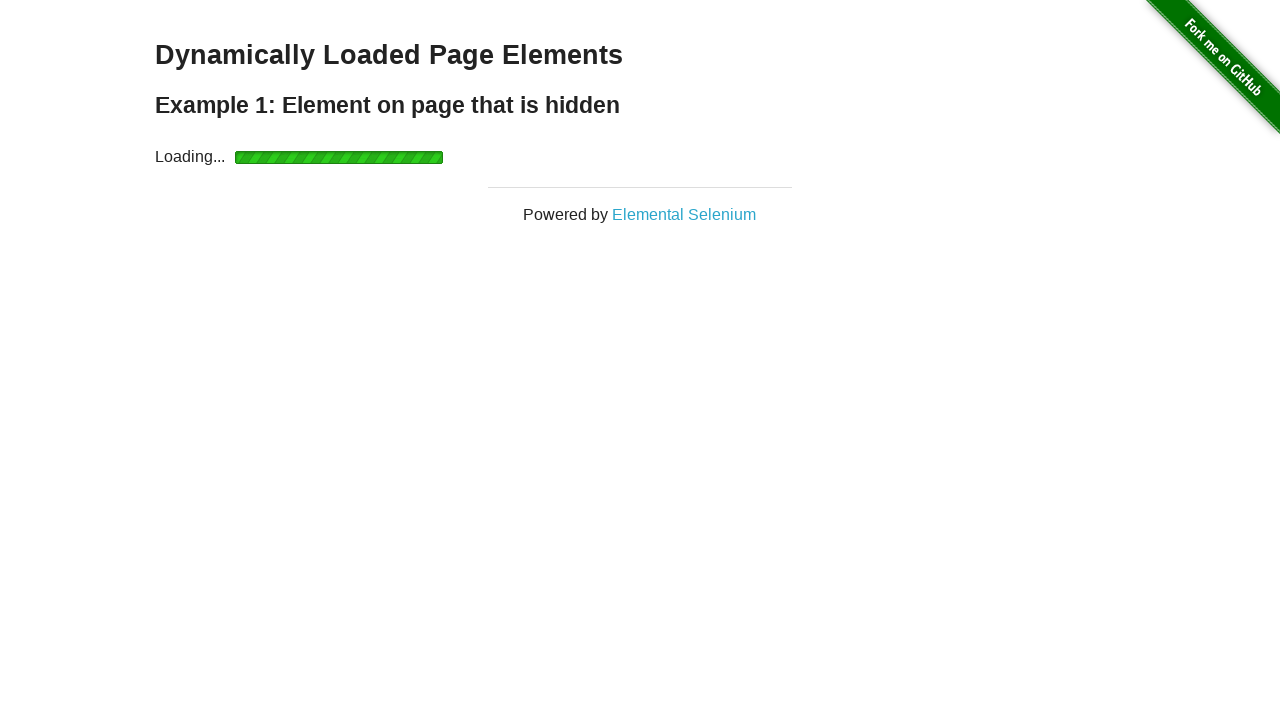

Start button disappeared after click
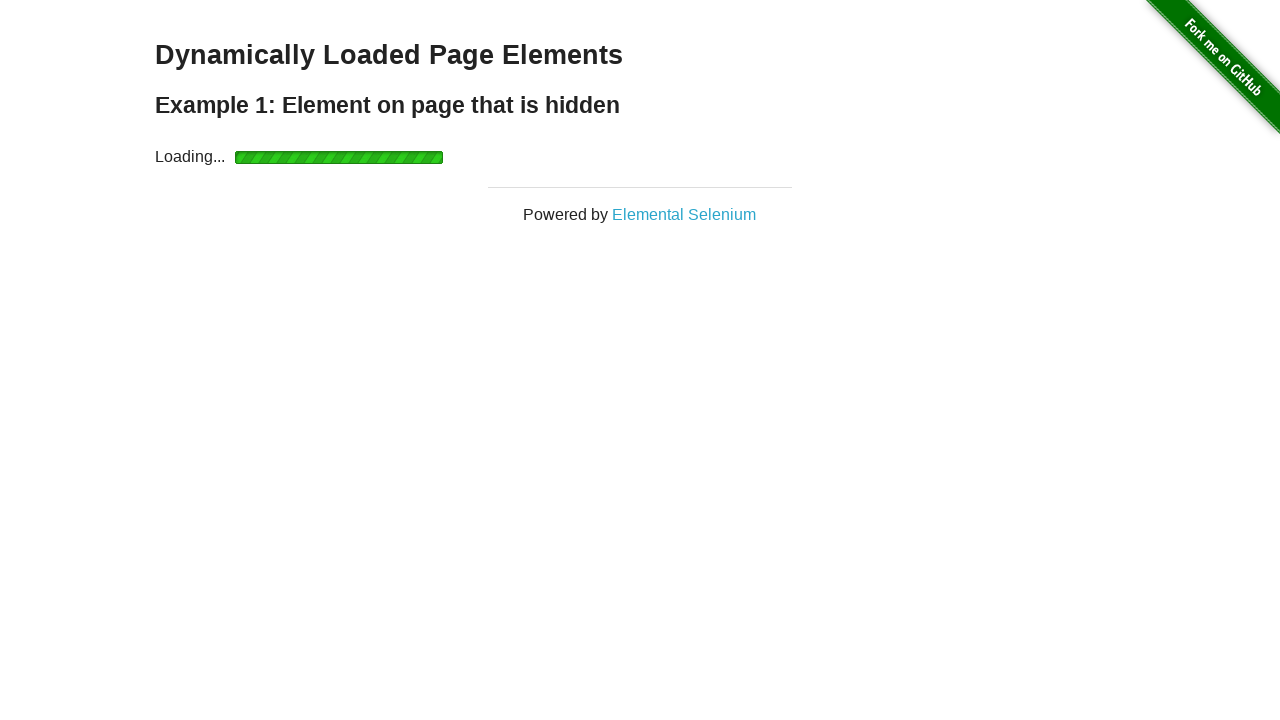

Loading indicator appeared on the page
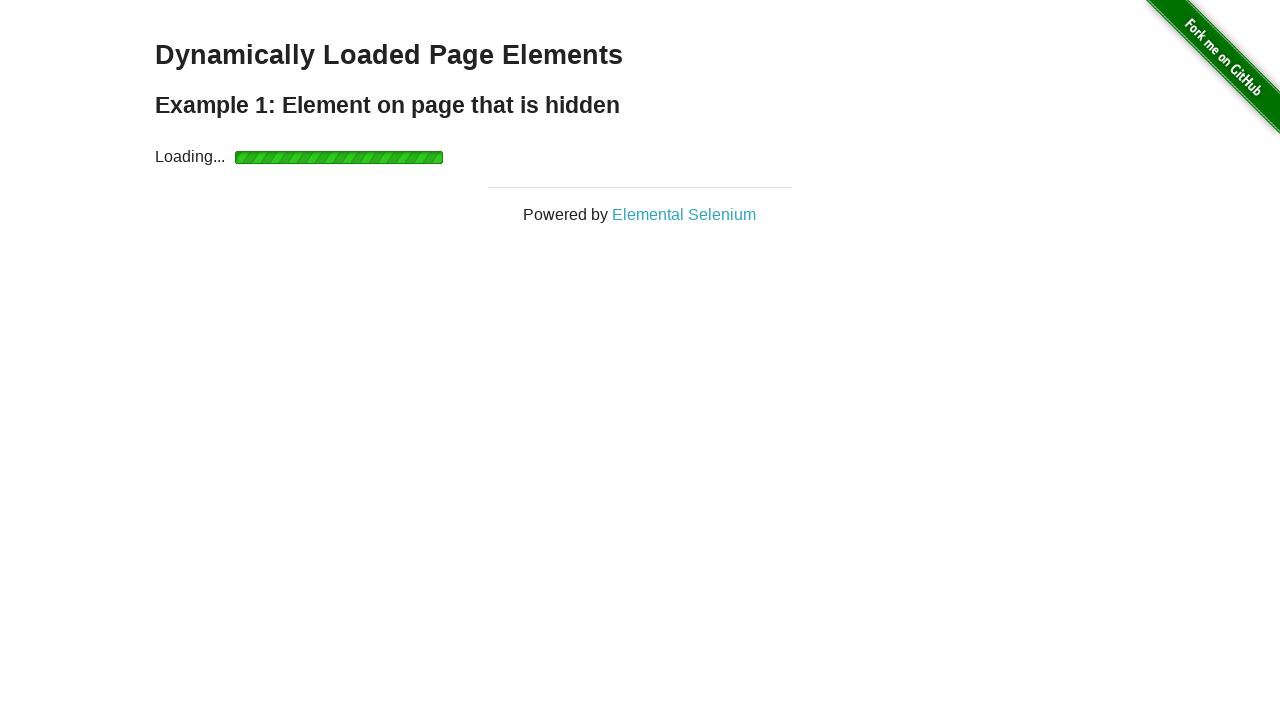

Loading indicator disappeared after content finished loading
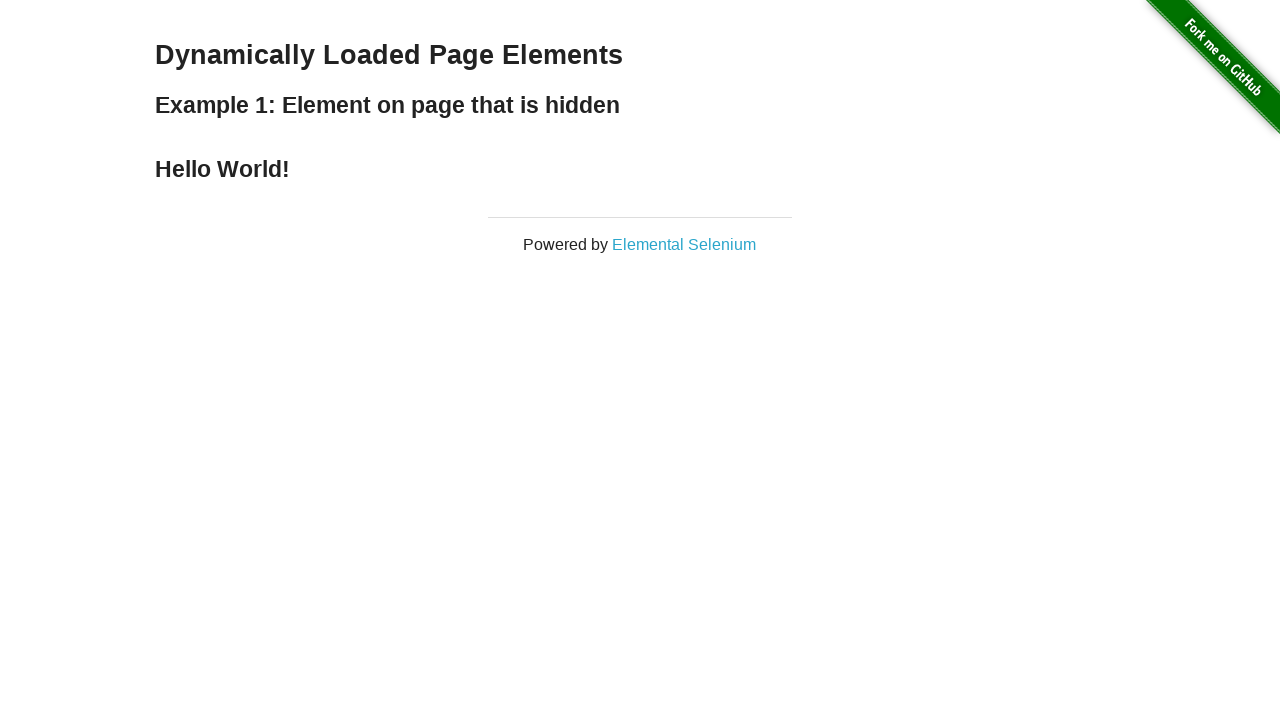

Final content element is now visible, confirming dynamic loading completed successfully
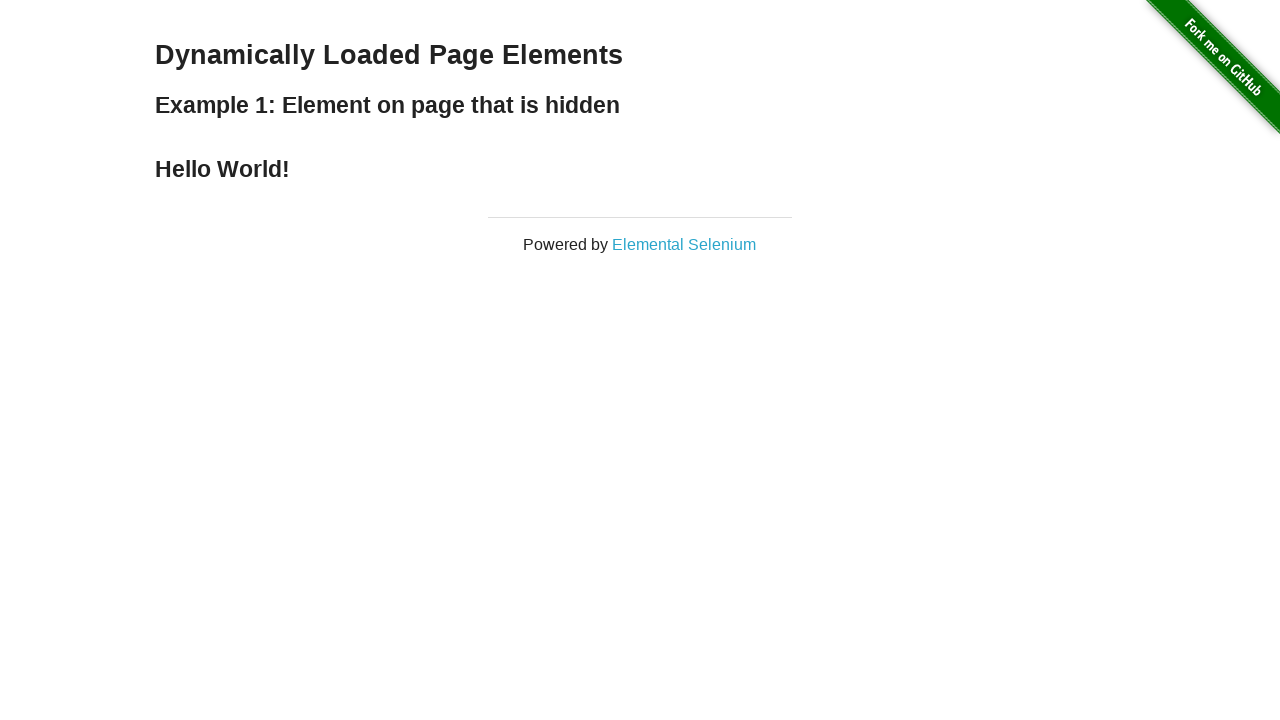

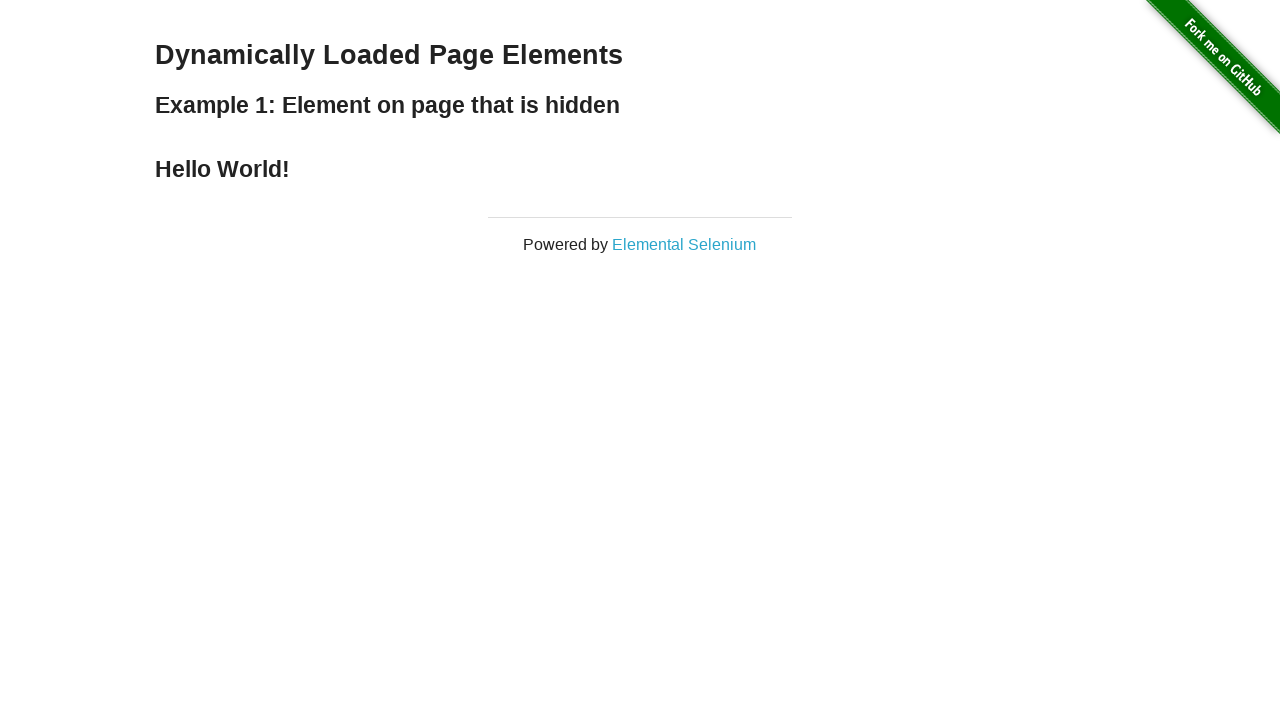